Clicks on the "Done" link to navigate to the done page and verifies that all displayed todos have their checkboxes selected

Starting URL: https://yrgo-amazing-todo-app.netlify.app/

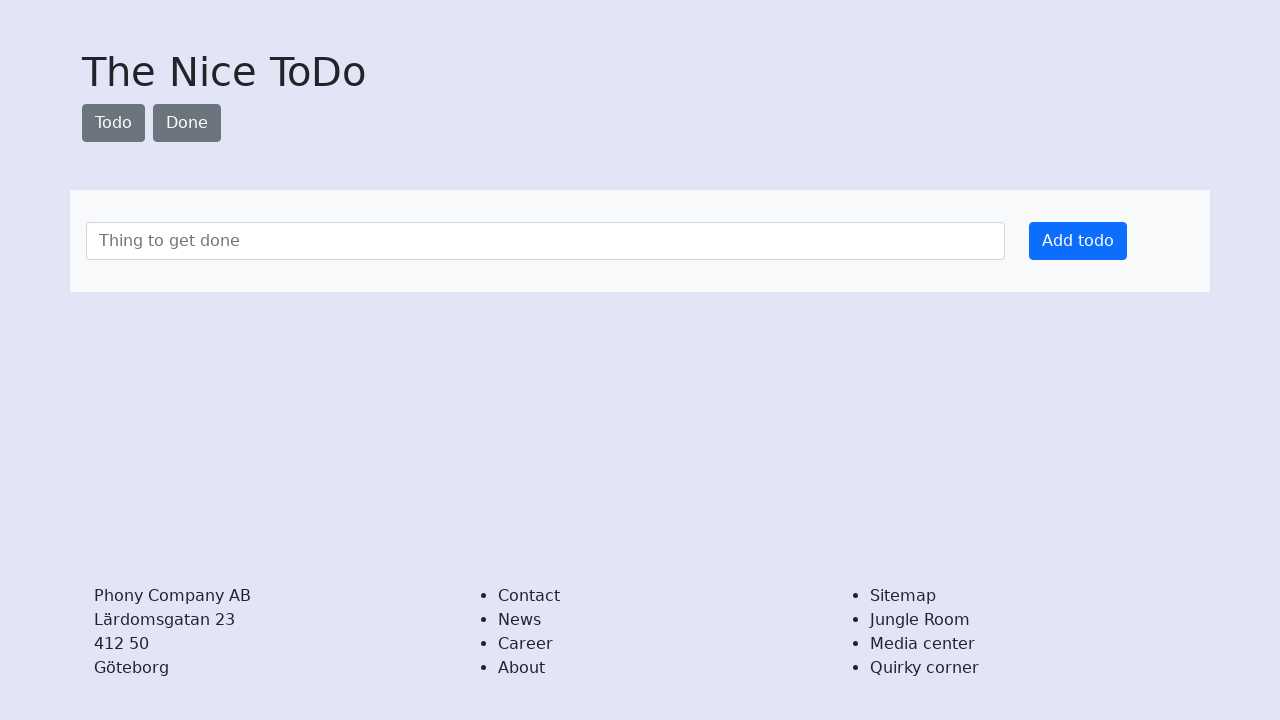

Clicked the 'Done' link to navigate to done page at (187, 123) on text=Done
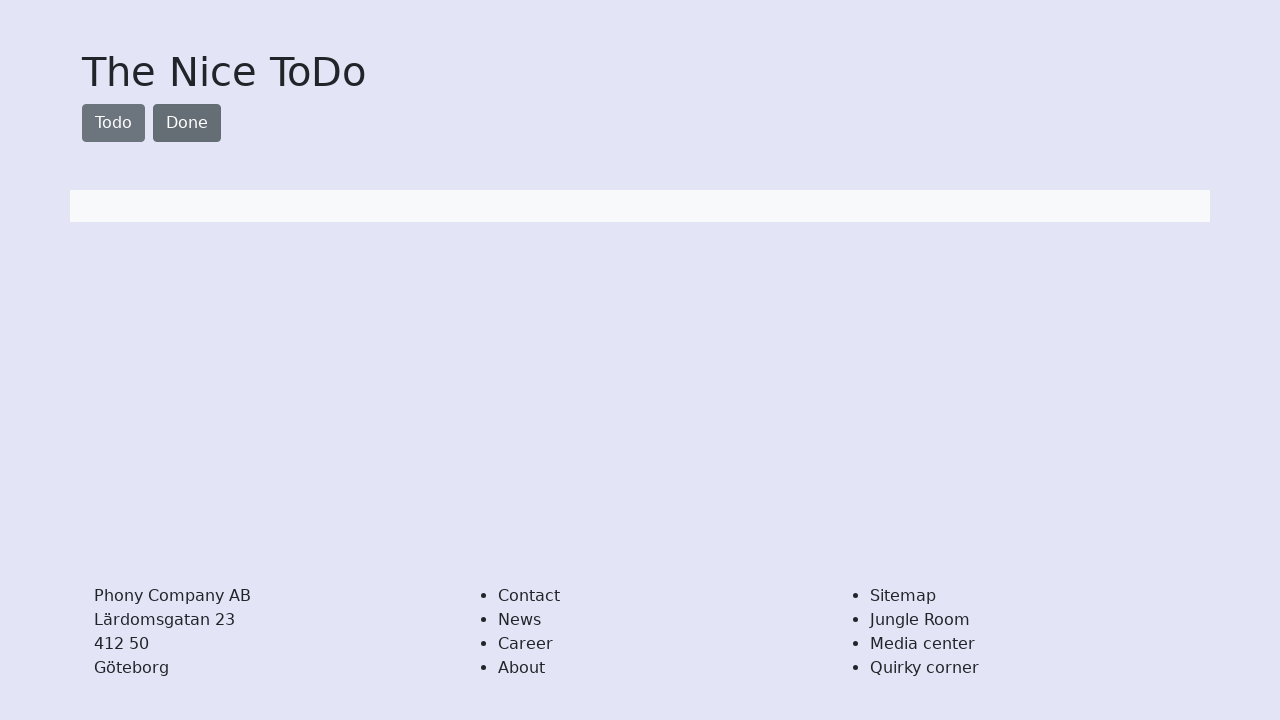

Waited for navigation to done page (URL contains /done)
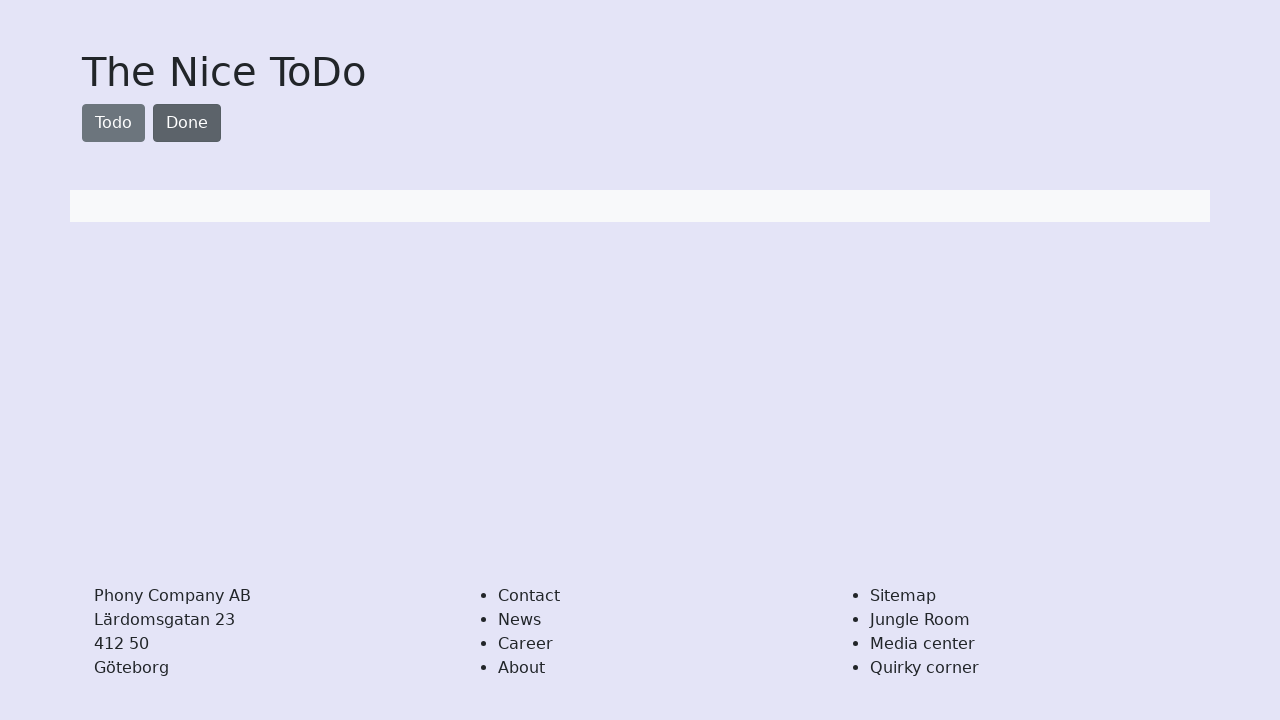

Verified that current URL contains /done
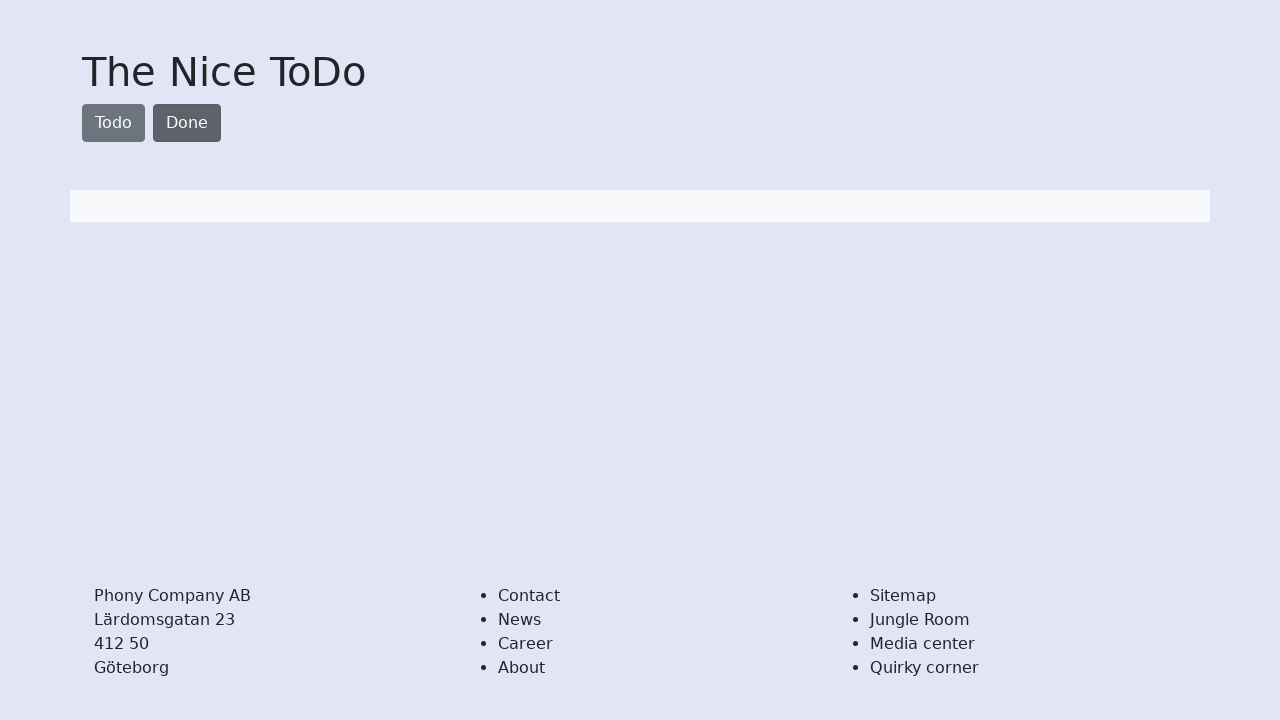

Located all todo items in the done list
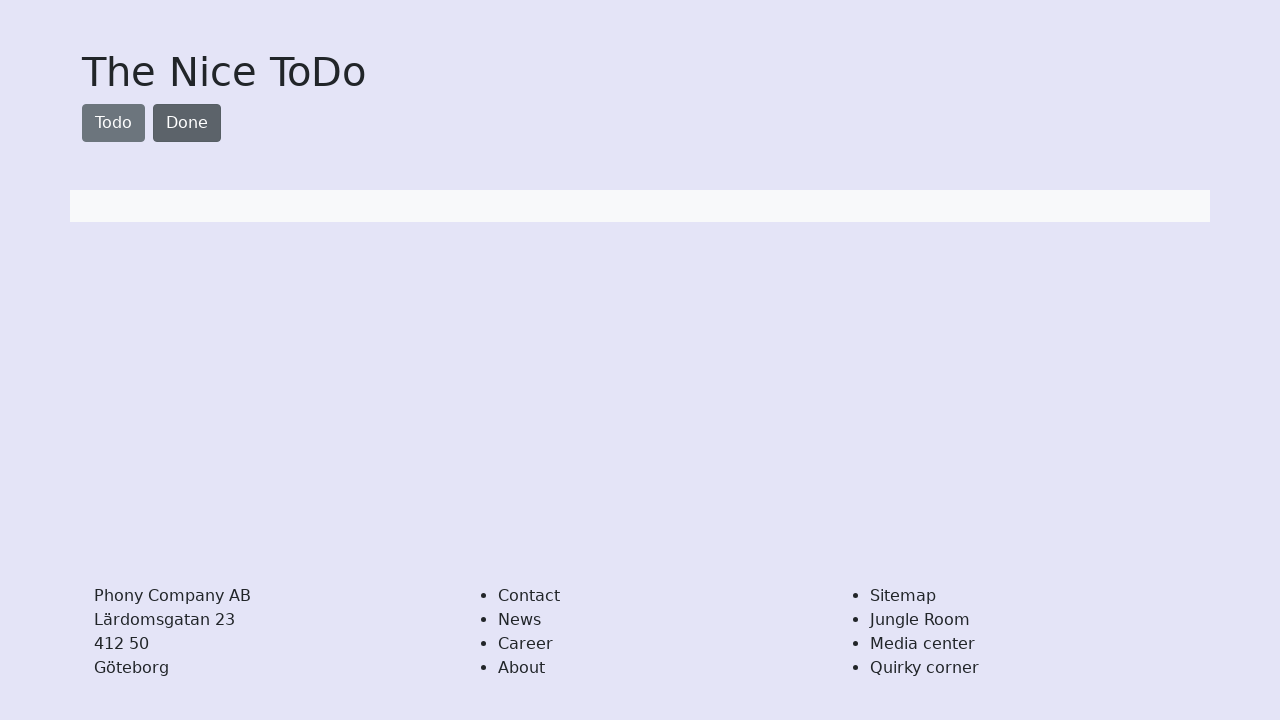

Retrieved count of todo items: 0
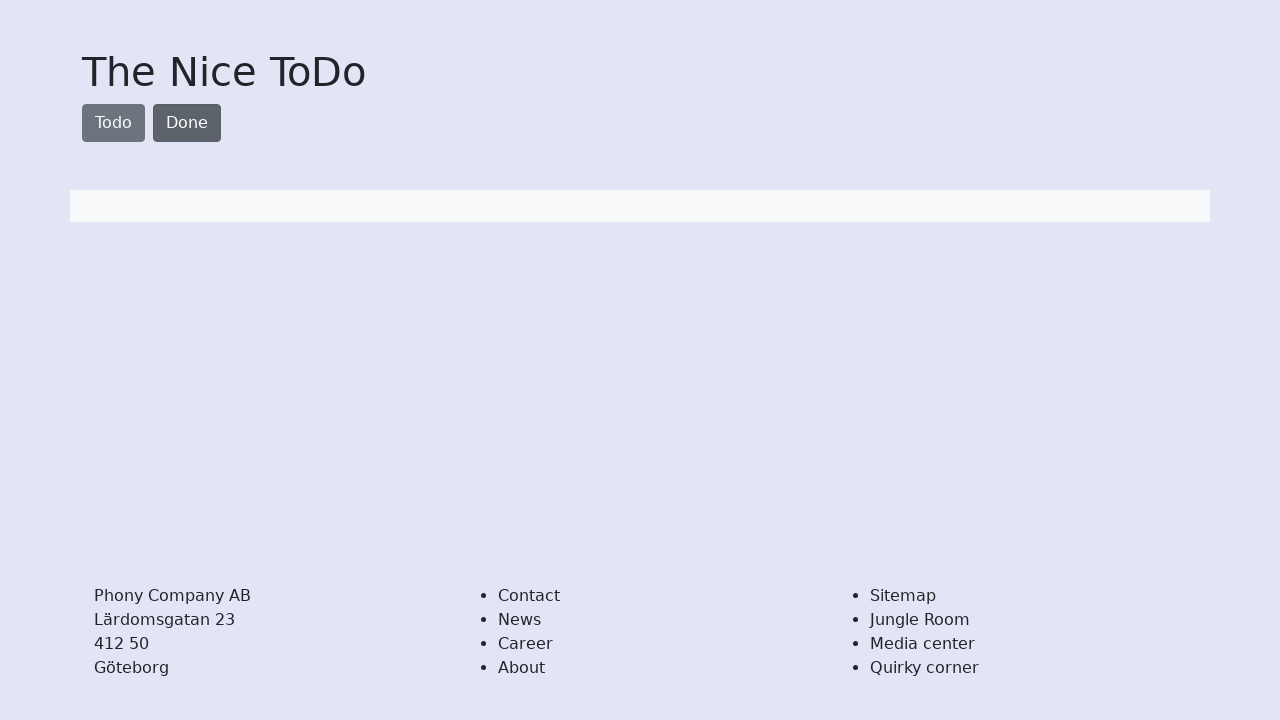

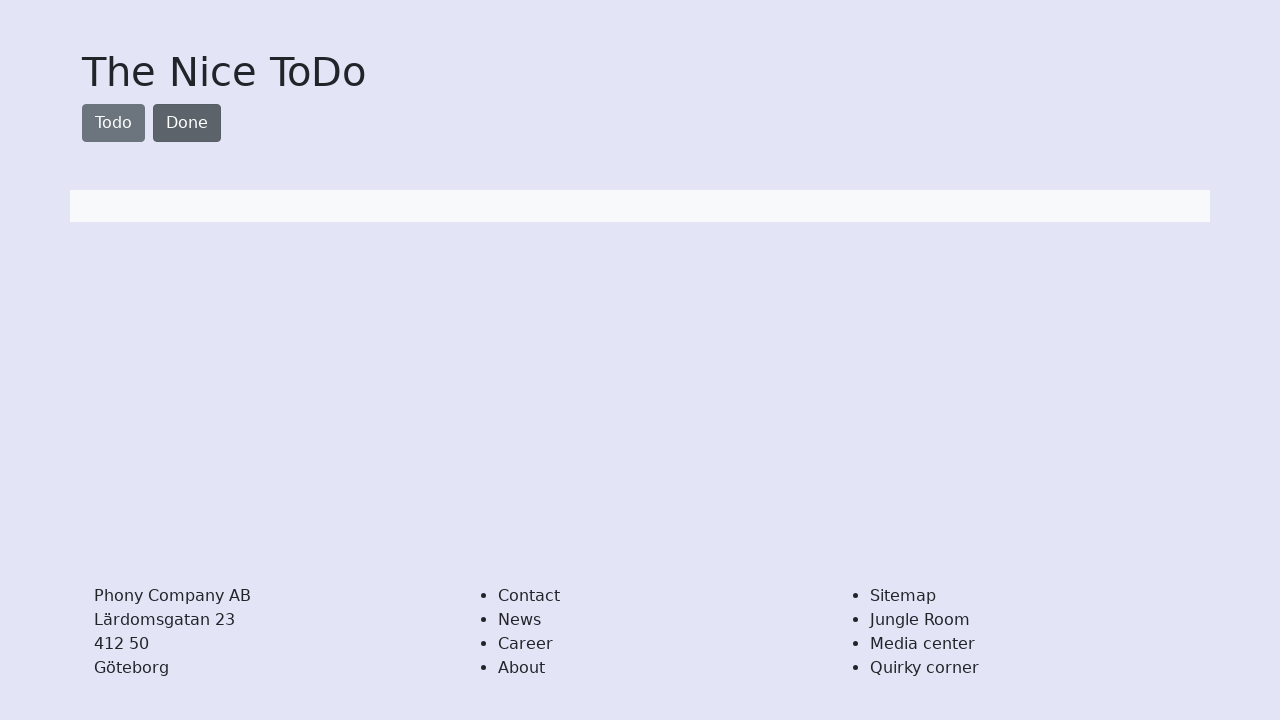